Simple navigation test that opens the login page

Starting URL: https://rahulshettyacademy.com/loginpagePractise

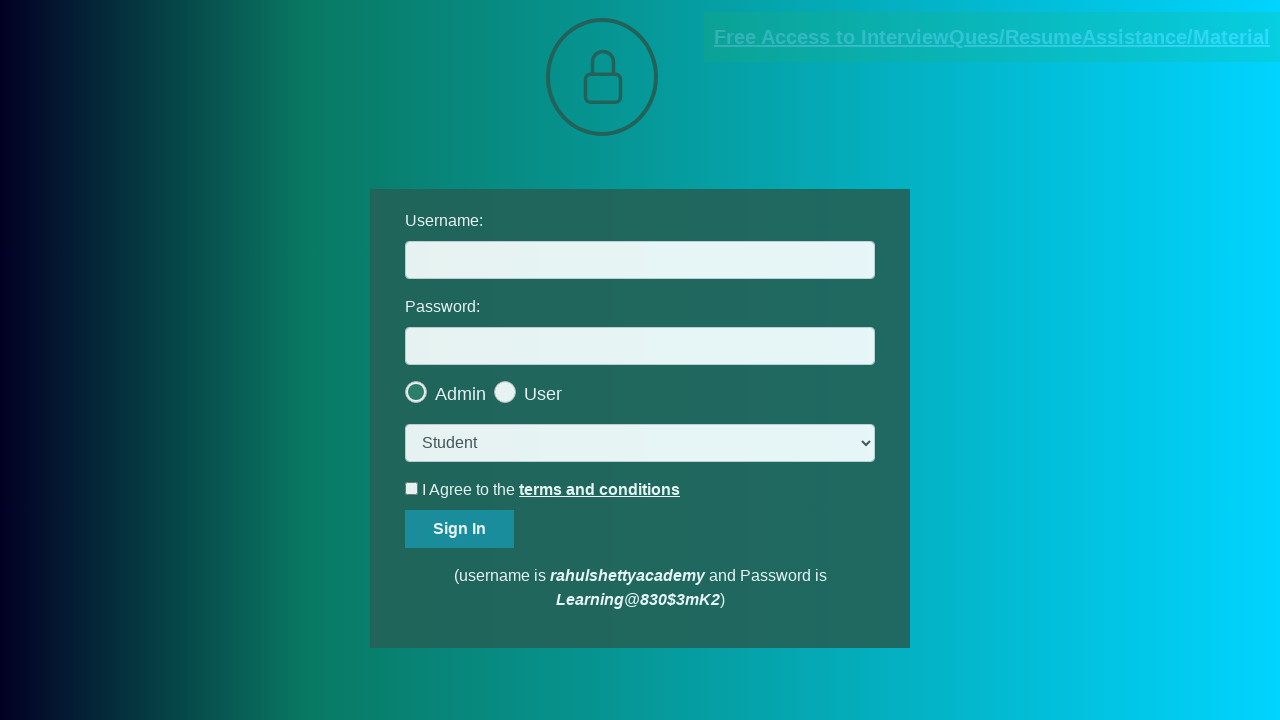

Navigated to login page at https://rahulshettyacademy.com/loginpagePractise
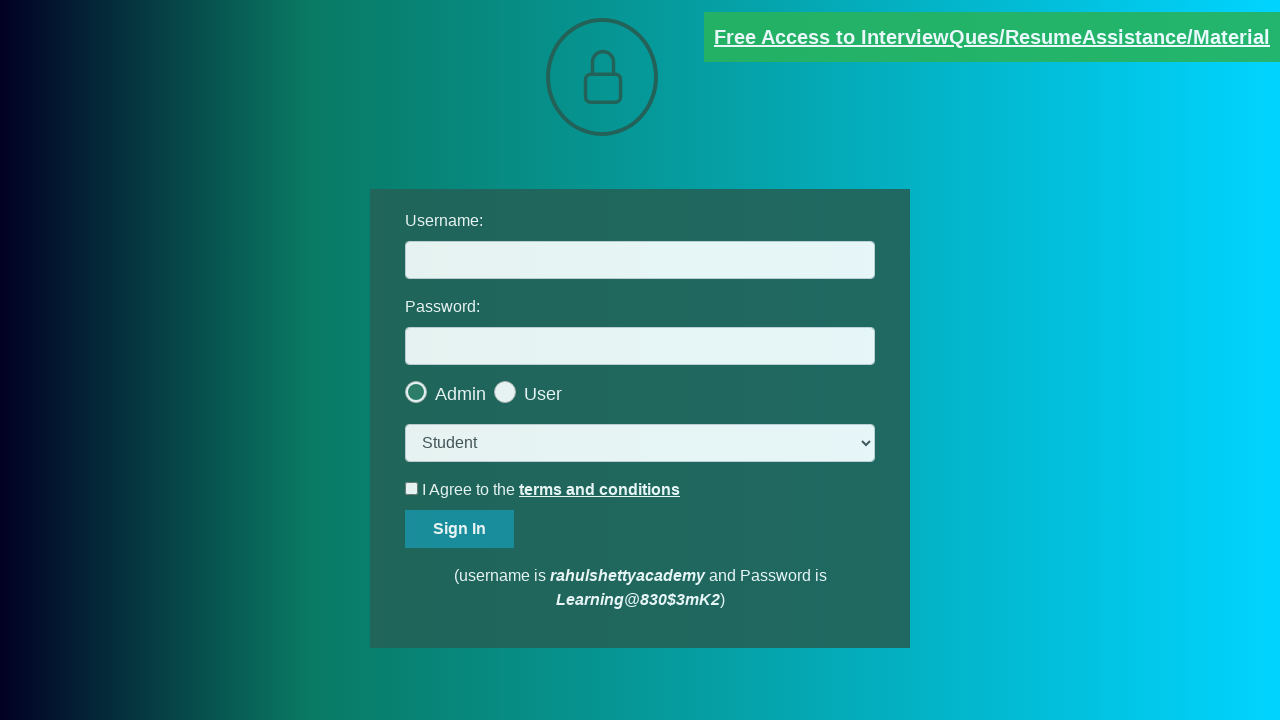

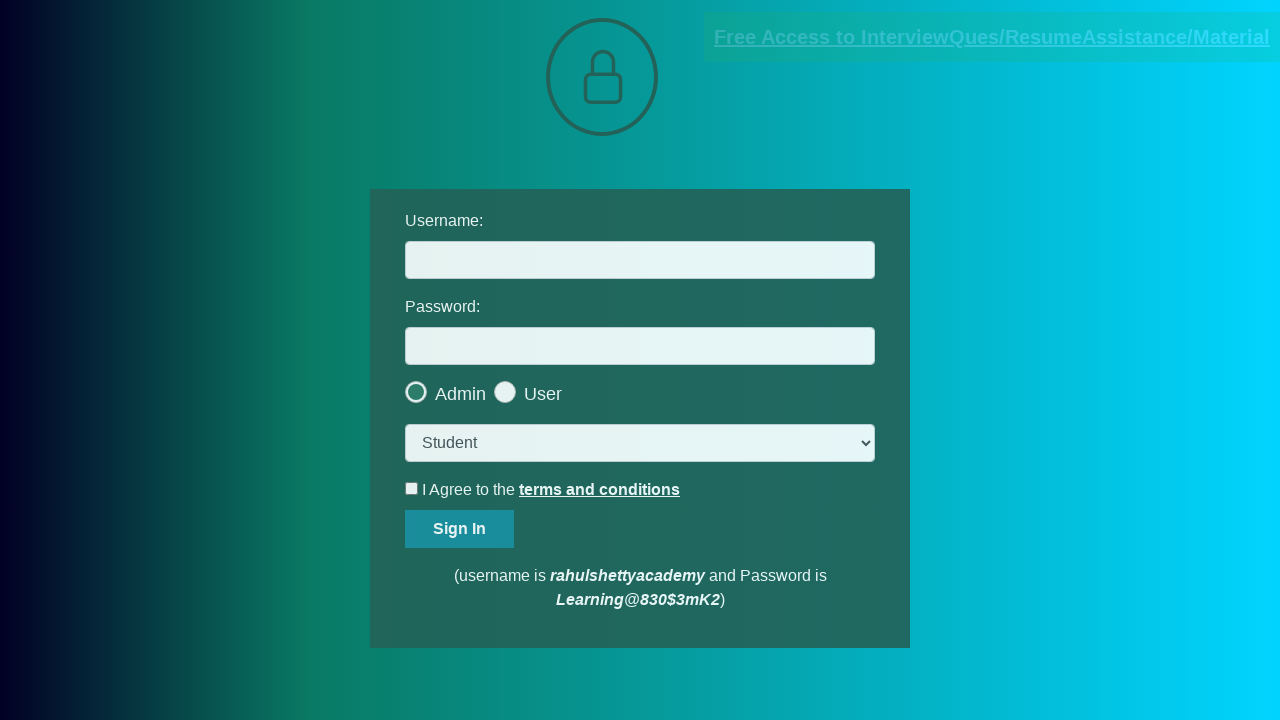